Tests scrolling functionality and verifies table data calculation by scrolling to a table, summing values in a column, and comparing with the displayed total

Starting URL: https://rahulshettyacademy.com/AutomationPractice/

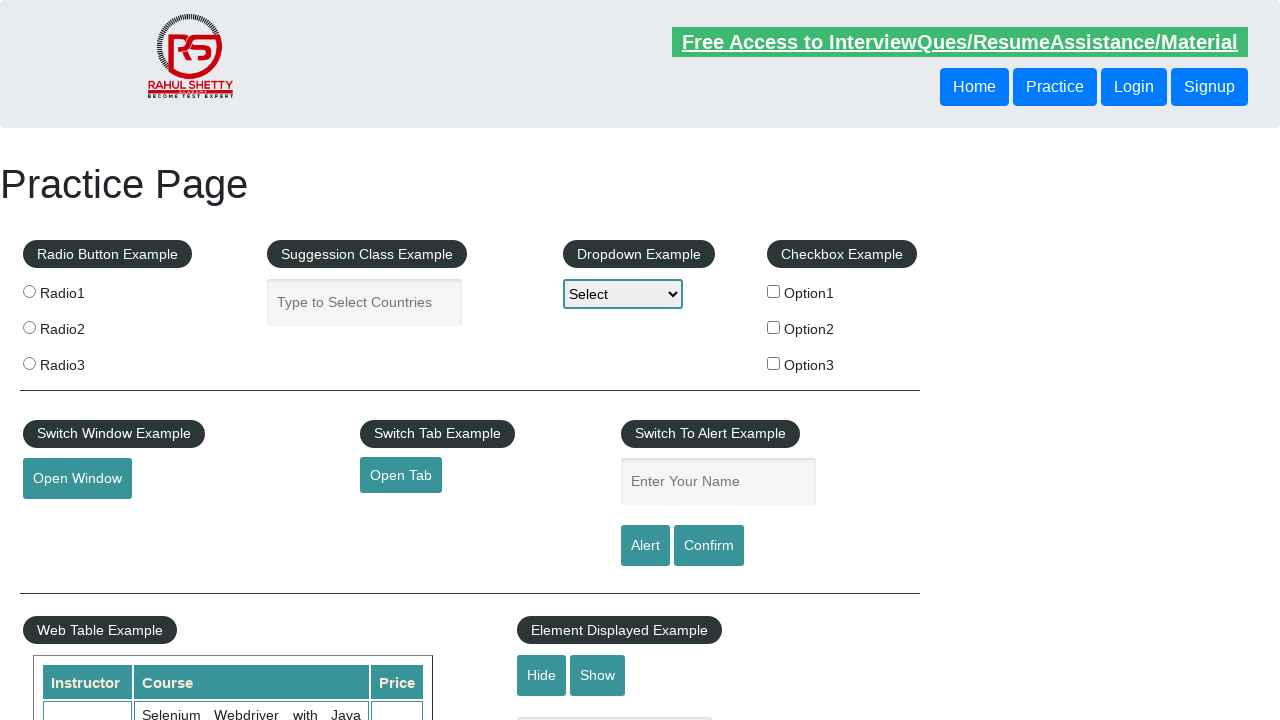

Navigated to https://rahulshettyacademy.com/AutomationPractice/
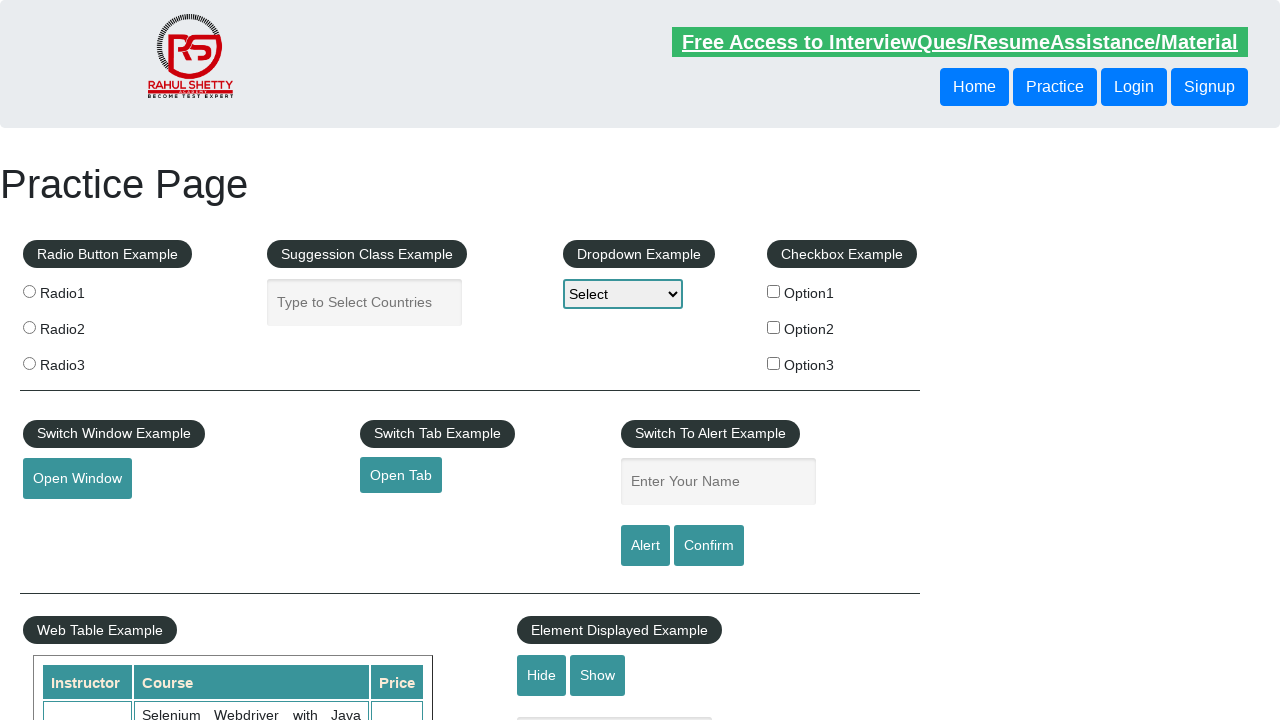

Scrolled down 500 pixels
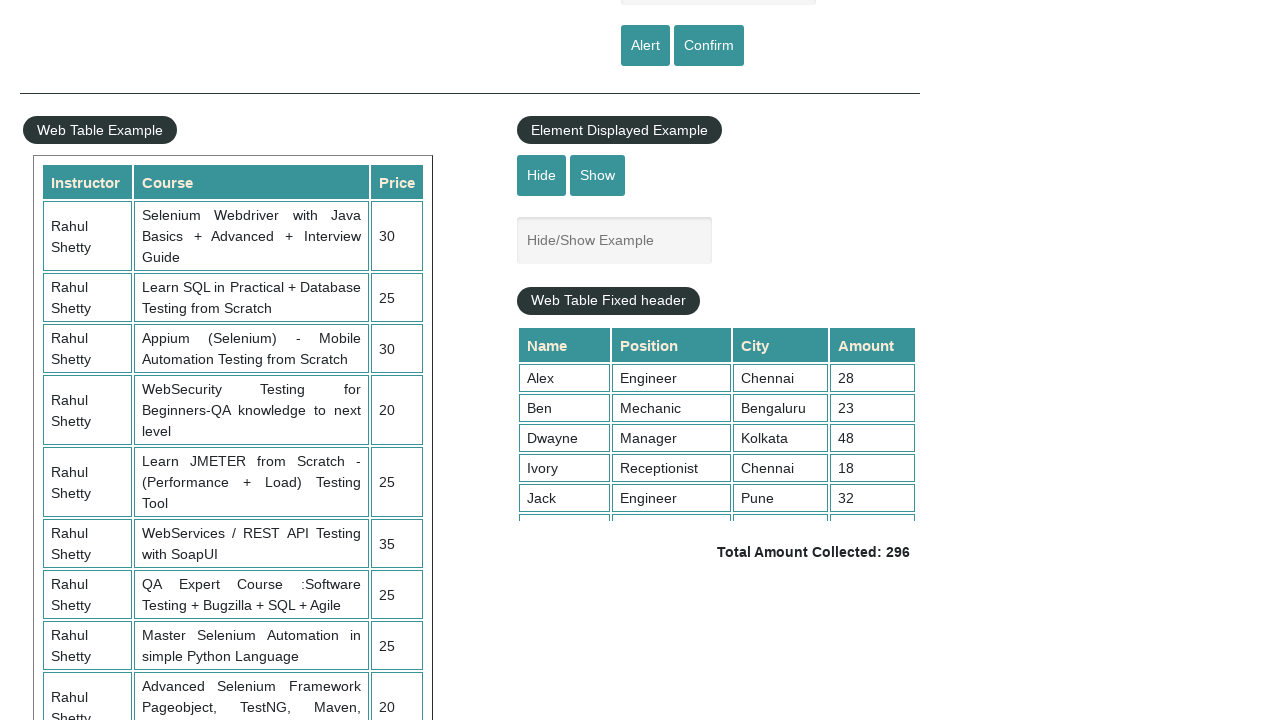

Scrolled inside table container to reveal all rows
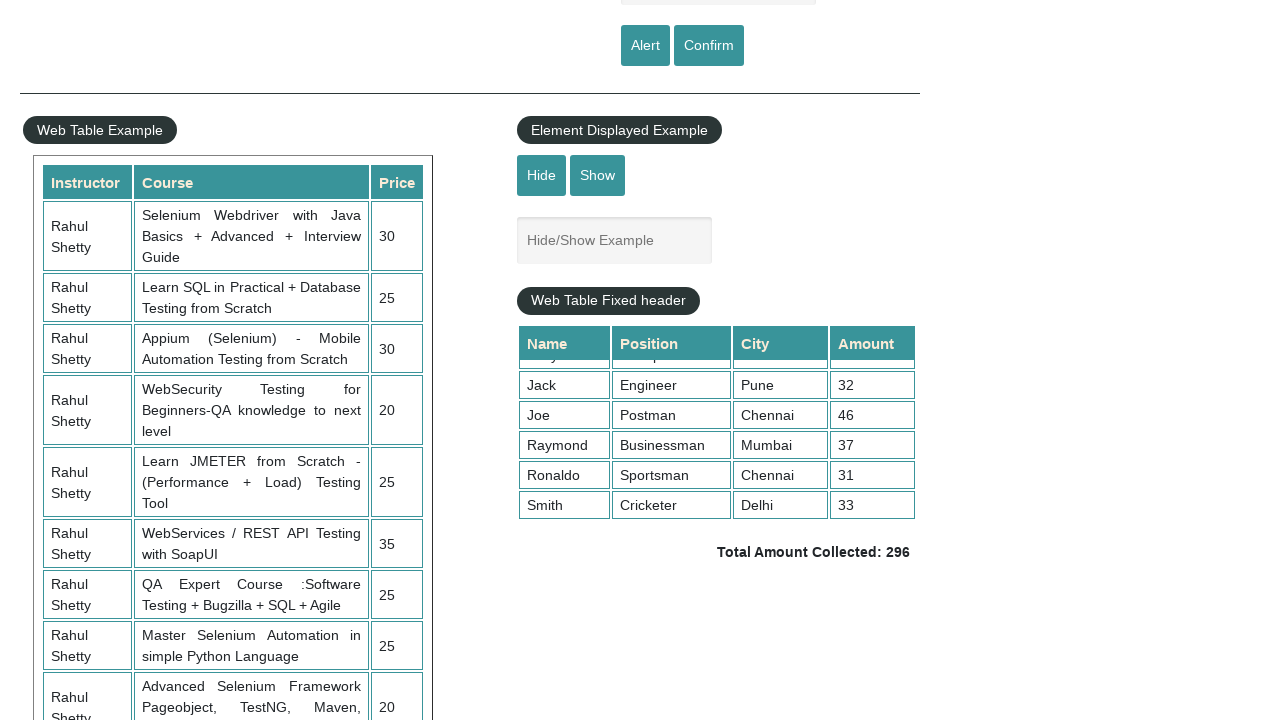

Extracted 9 values from 4th column of table
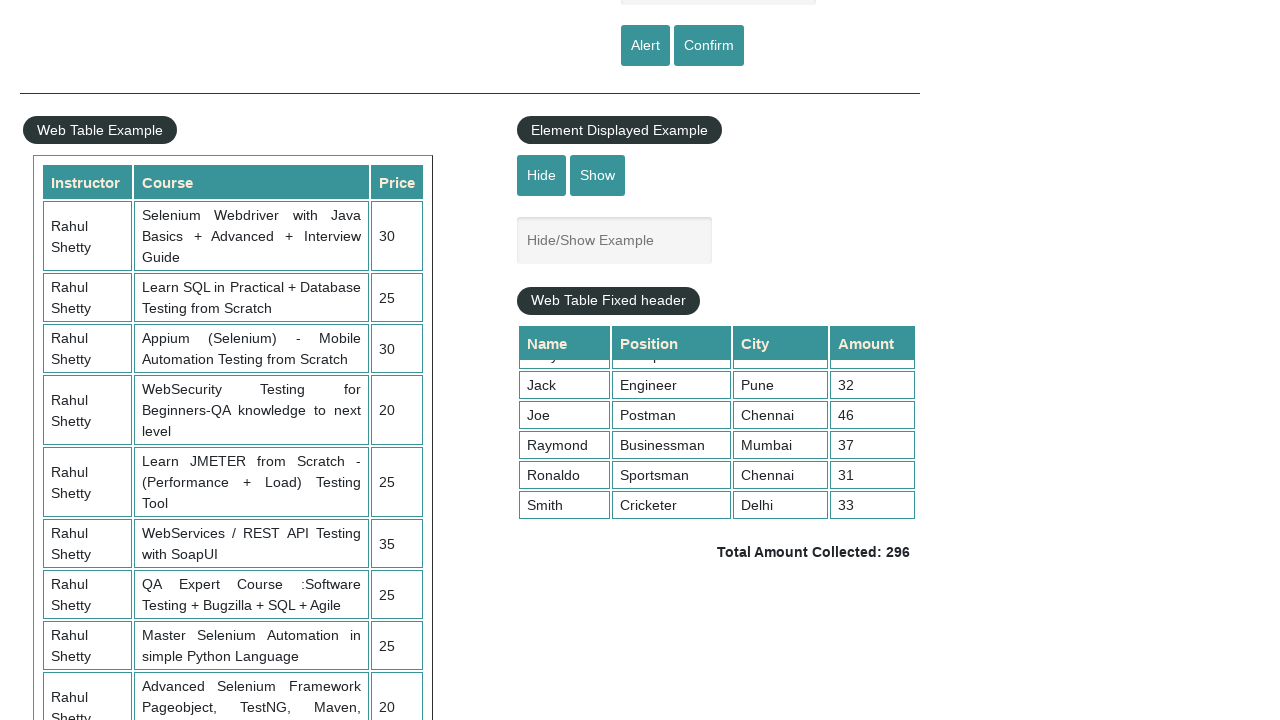

Calculated sum of column values: 296
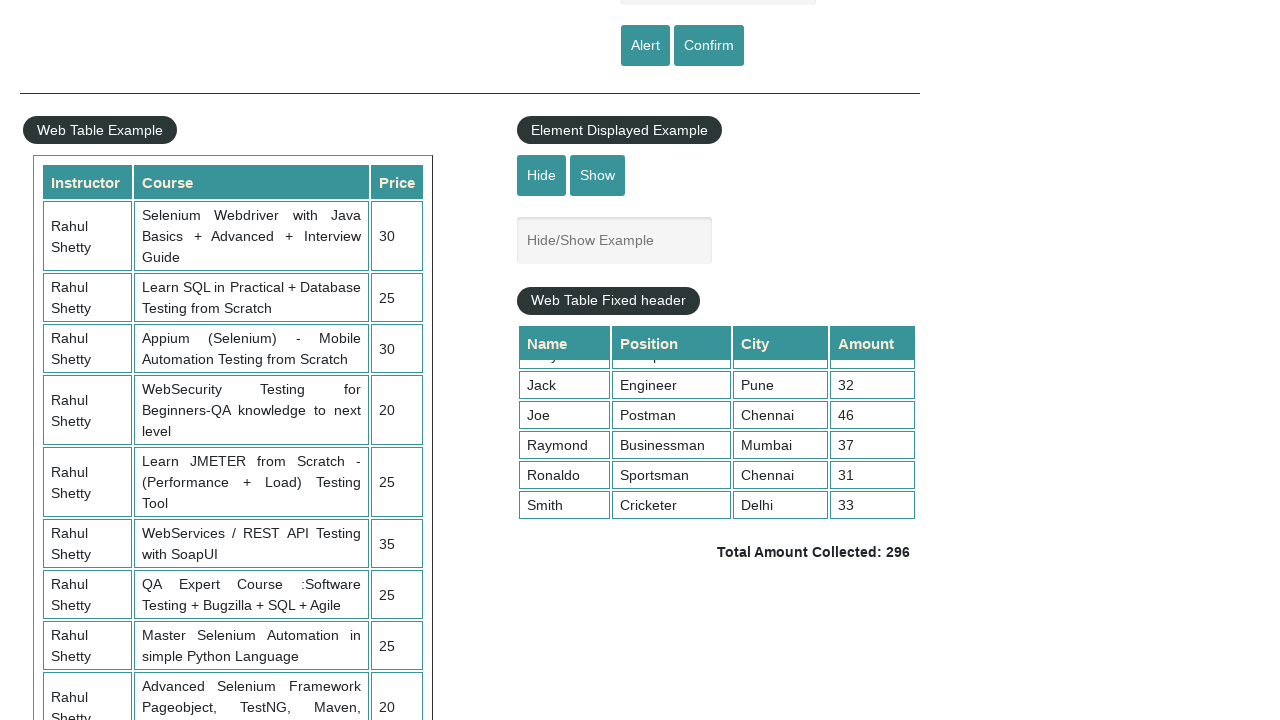

Retrieved expected total amount from page
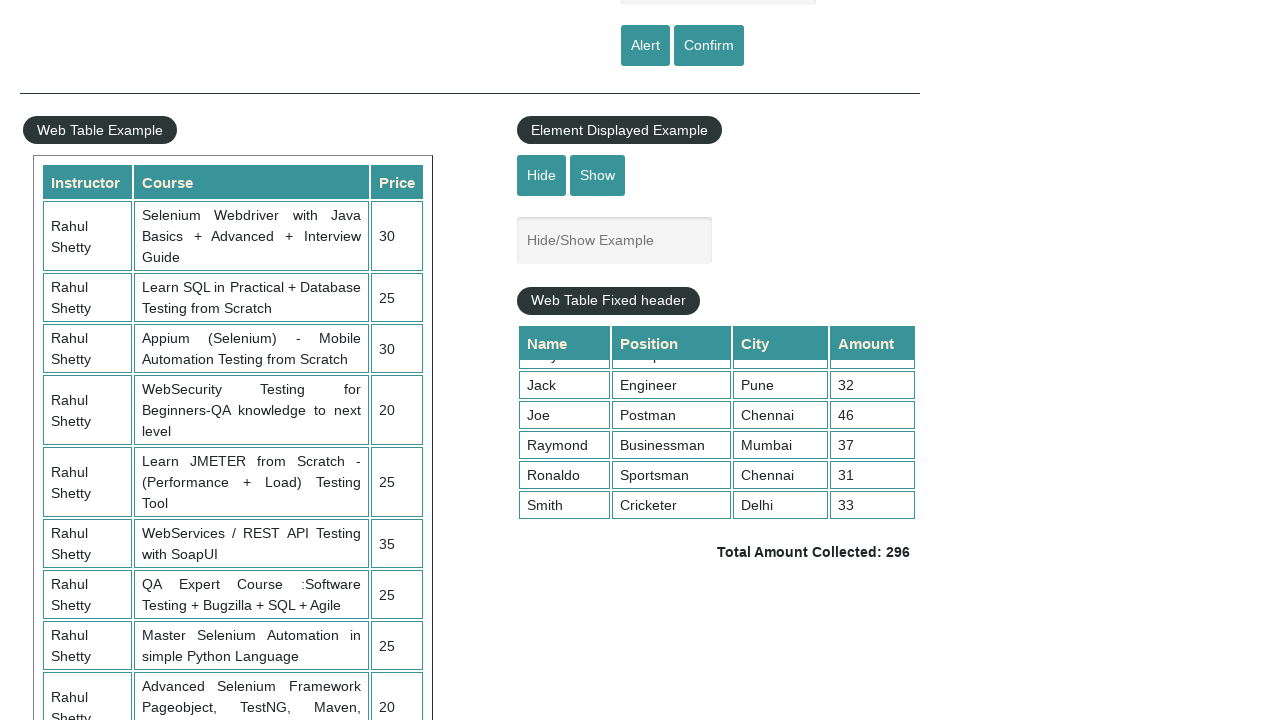

Parsed expected total: 296
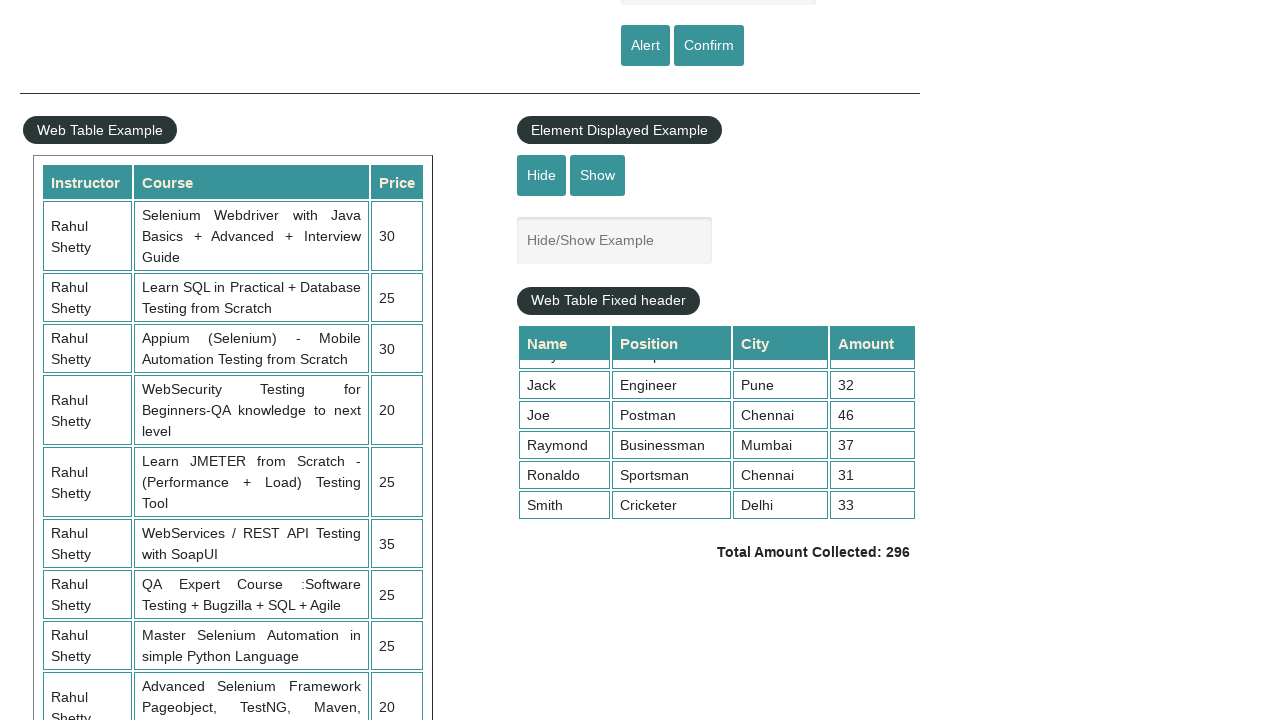

Verified calculated sum (296) matches displayed total (296)
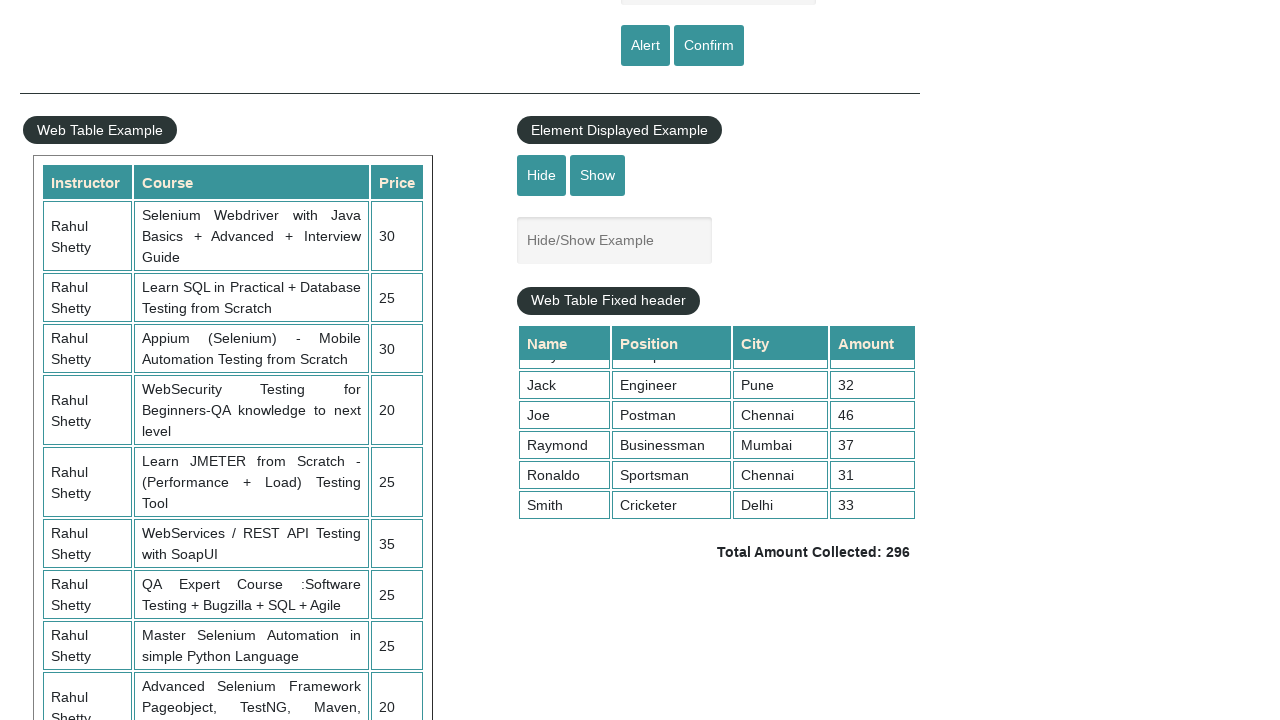

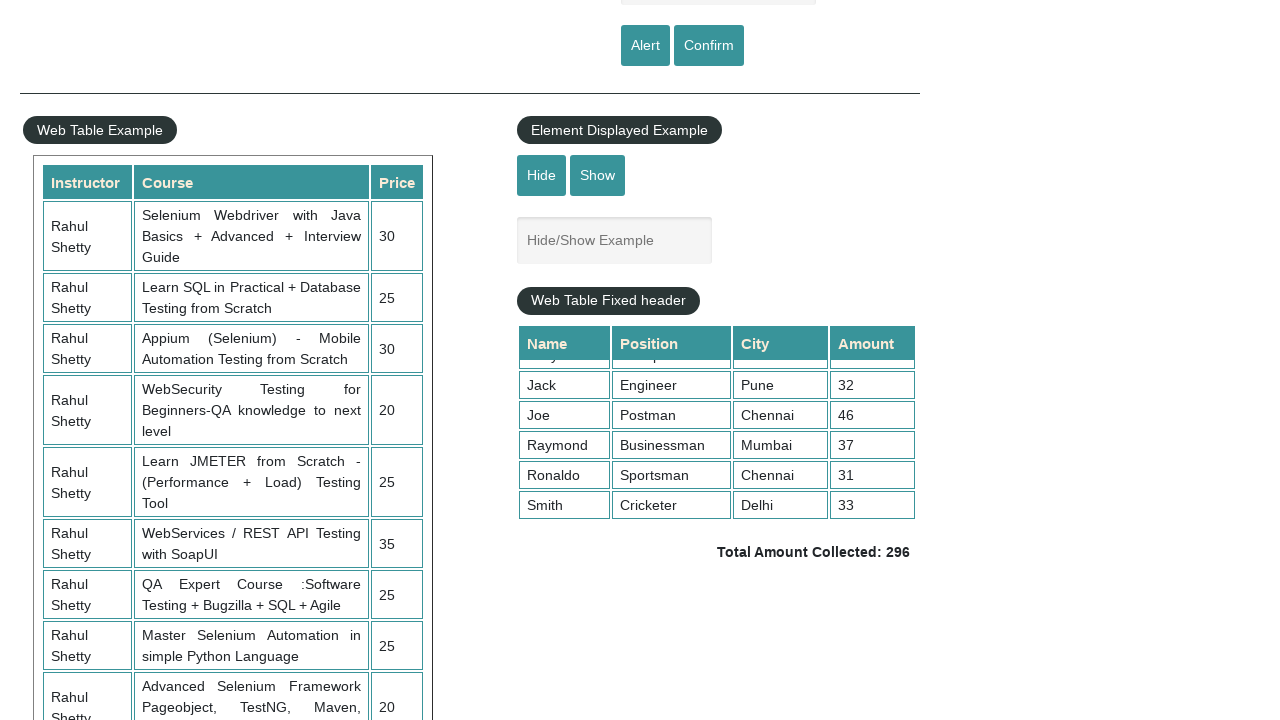